Navigates to the world clock page and verifies that the time zone table is displayed with rows and columns of data

Starting URL: https://www.timeanddate.com/worldclock/

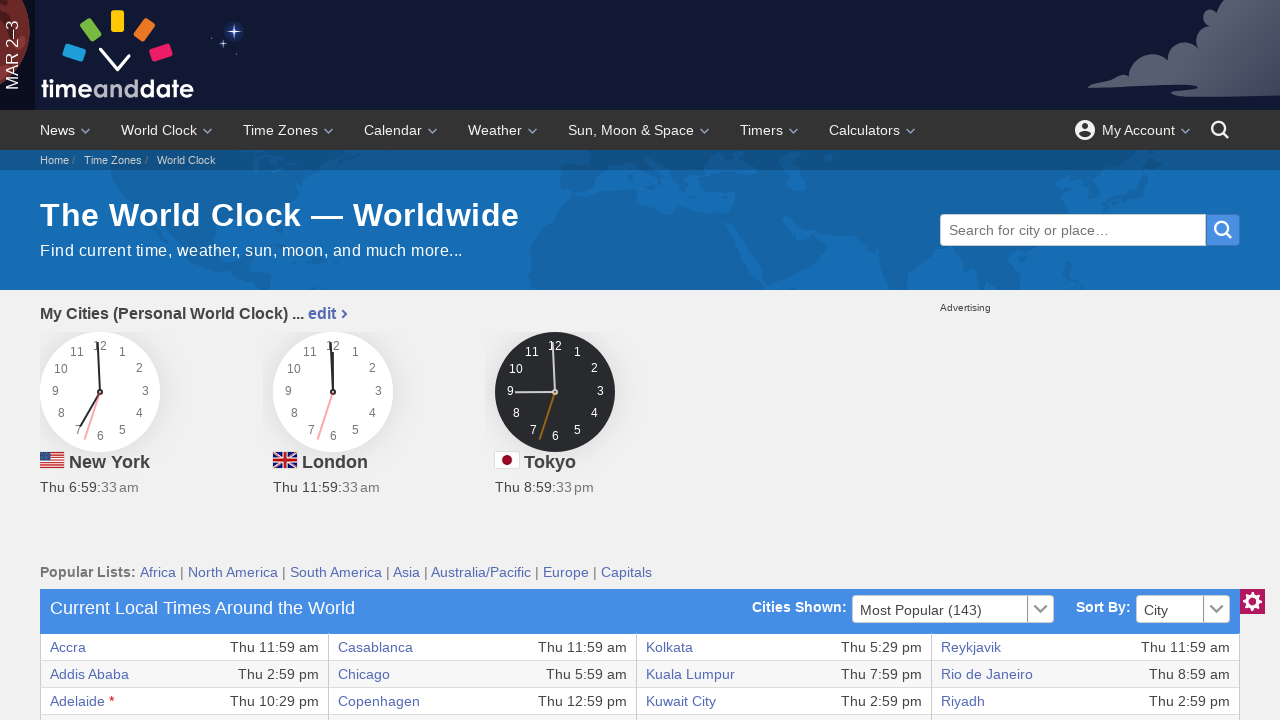

World clock table loaded with selector 'table.zebra.fw.tb-theme'
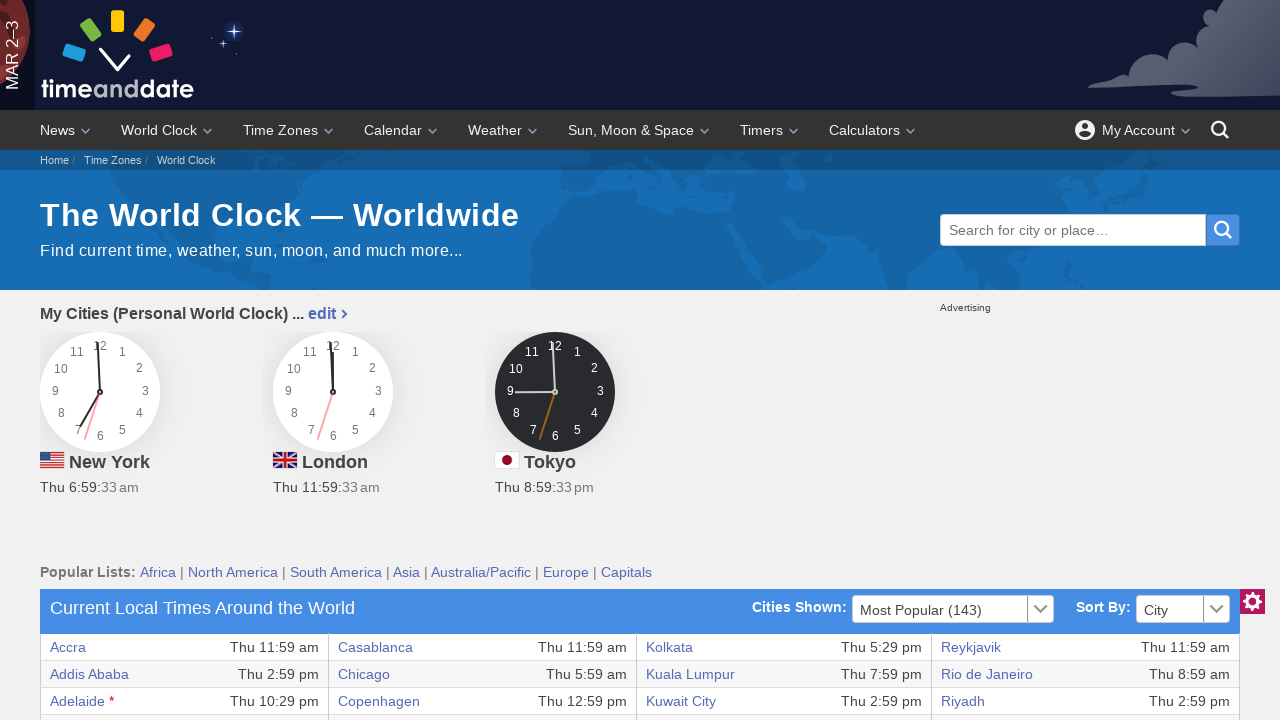

Located table body element
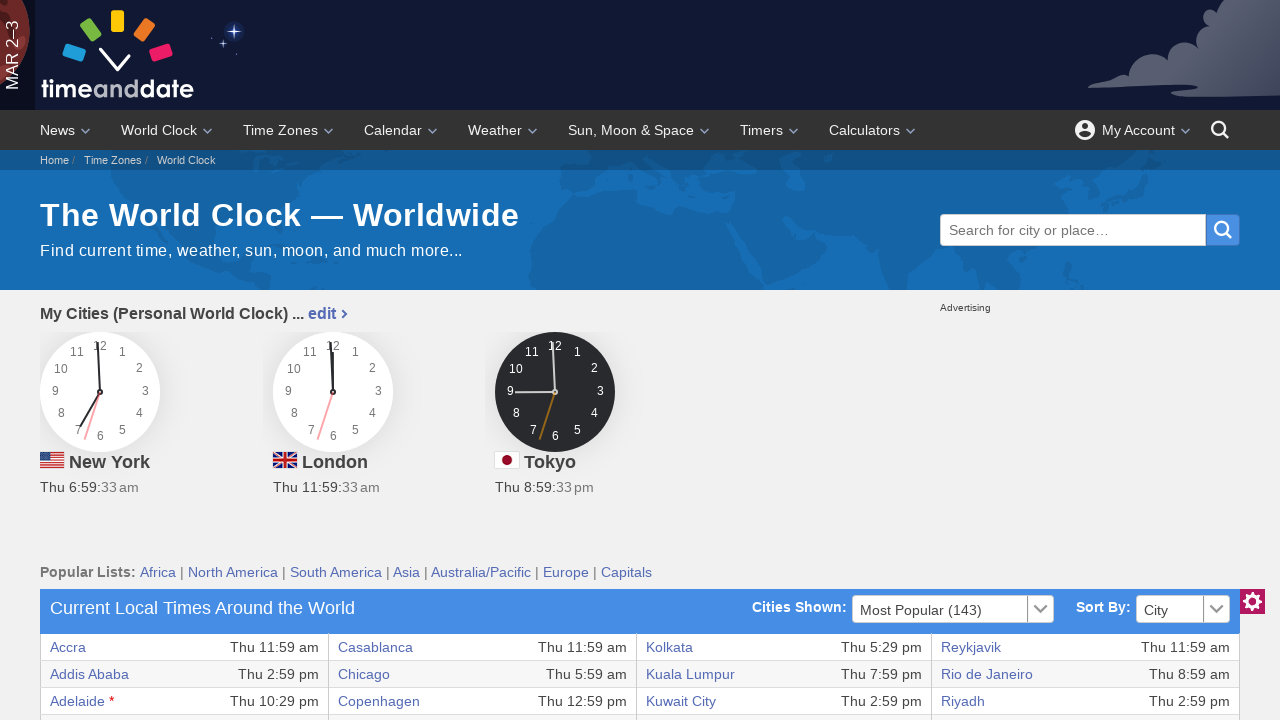

Located all table rows within table body
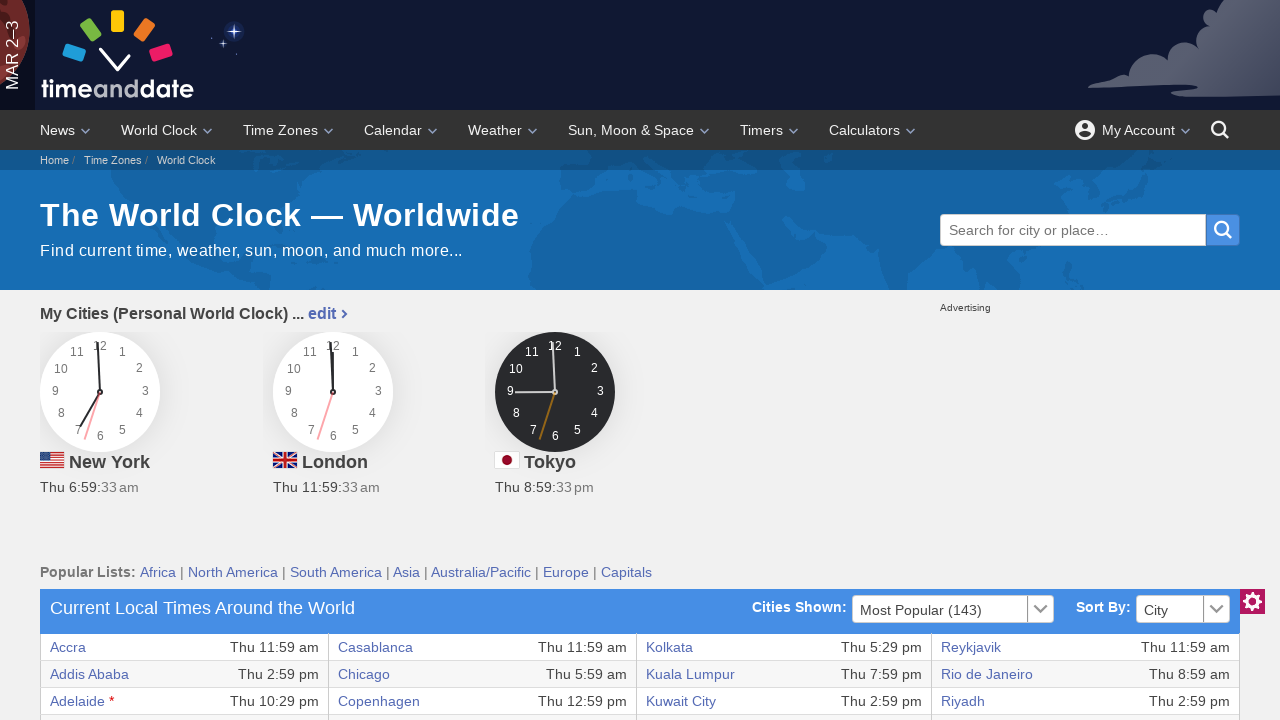

Verified table contains at least one data row
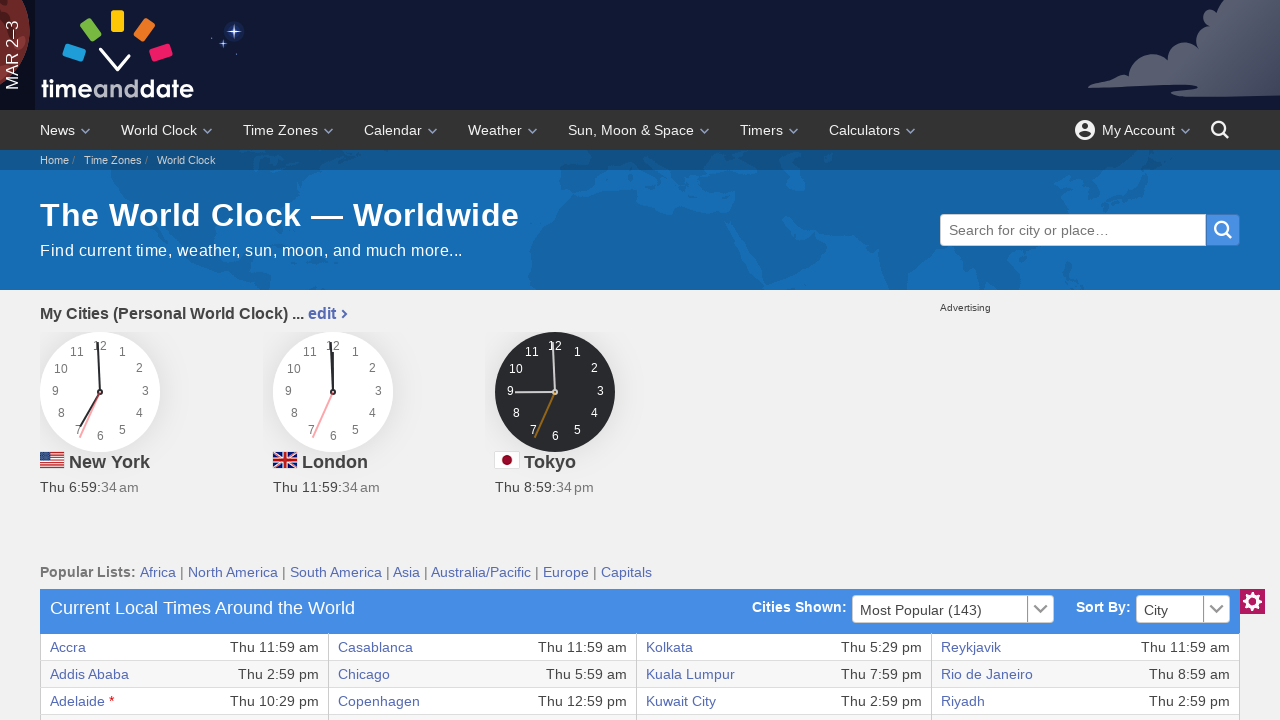

Located first row of the table
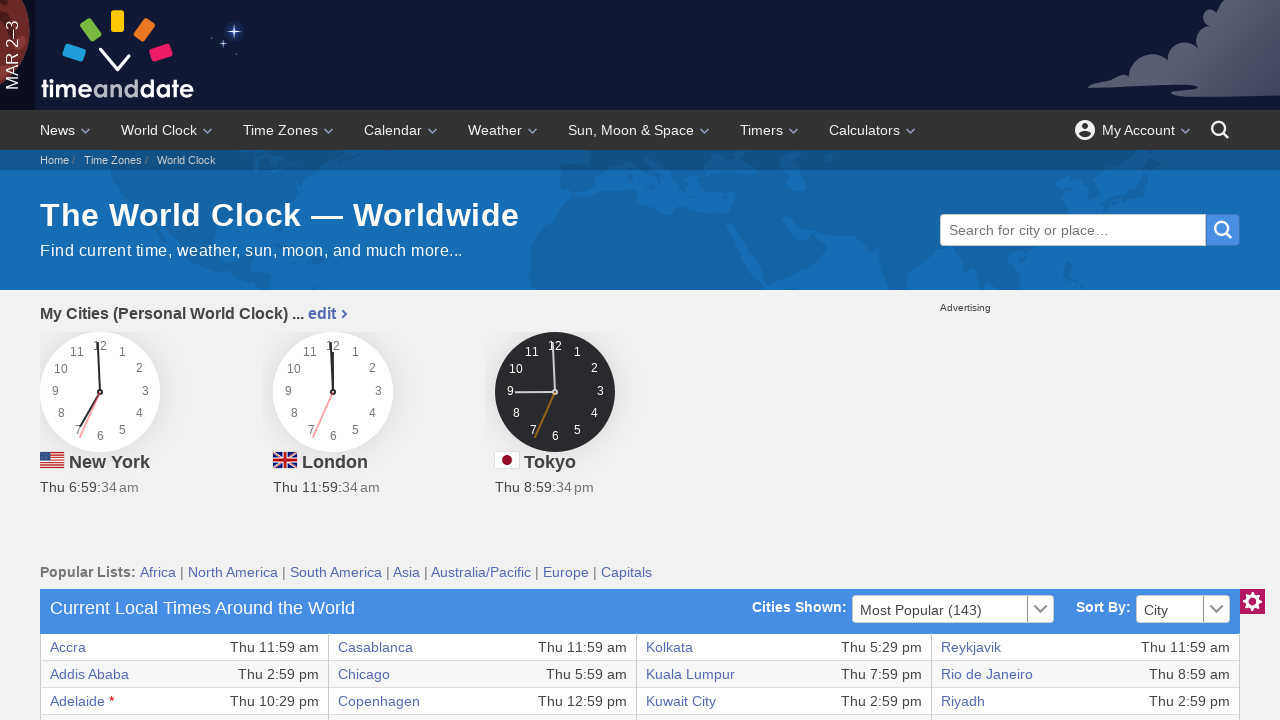

Located all cells in the first table row
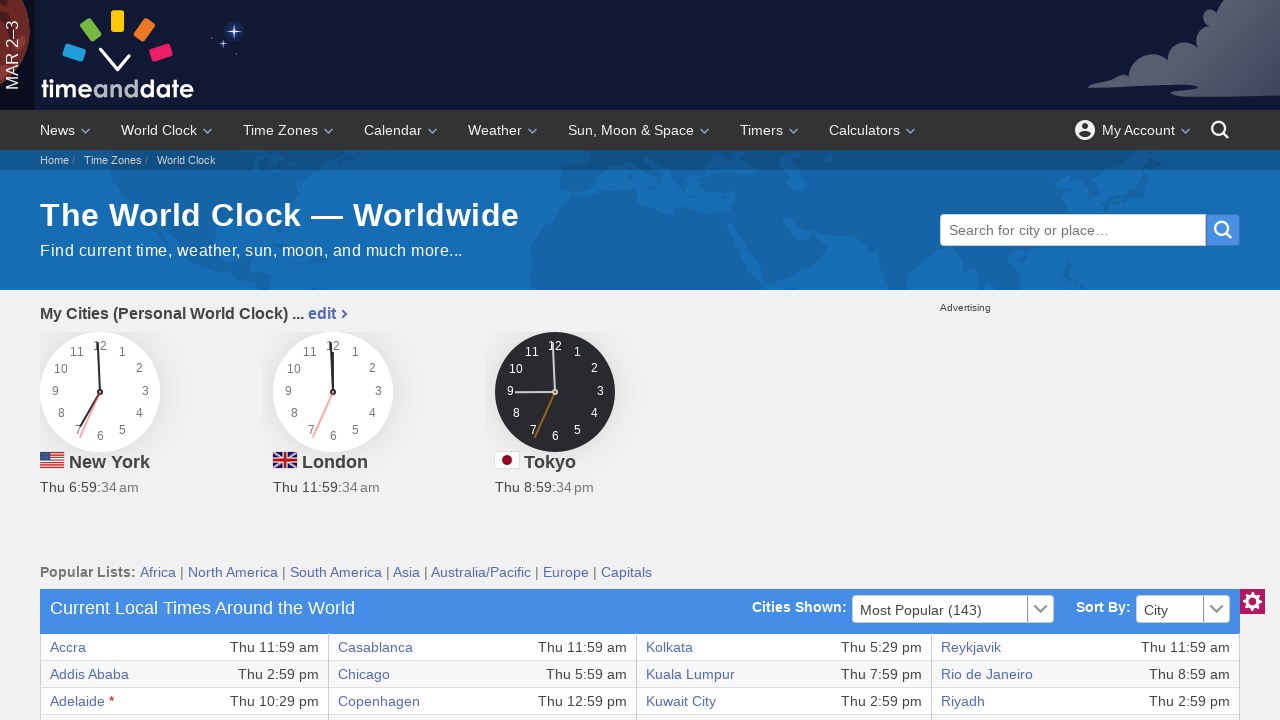

Verified first row contains at least one cell
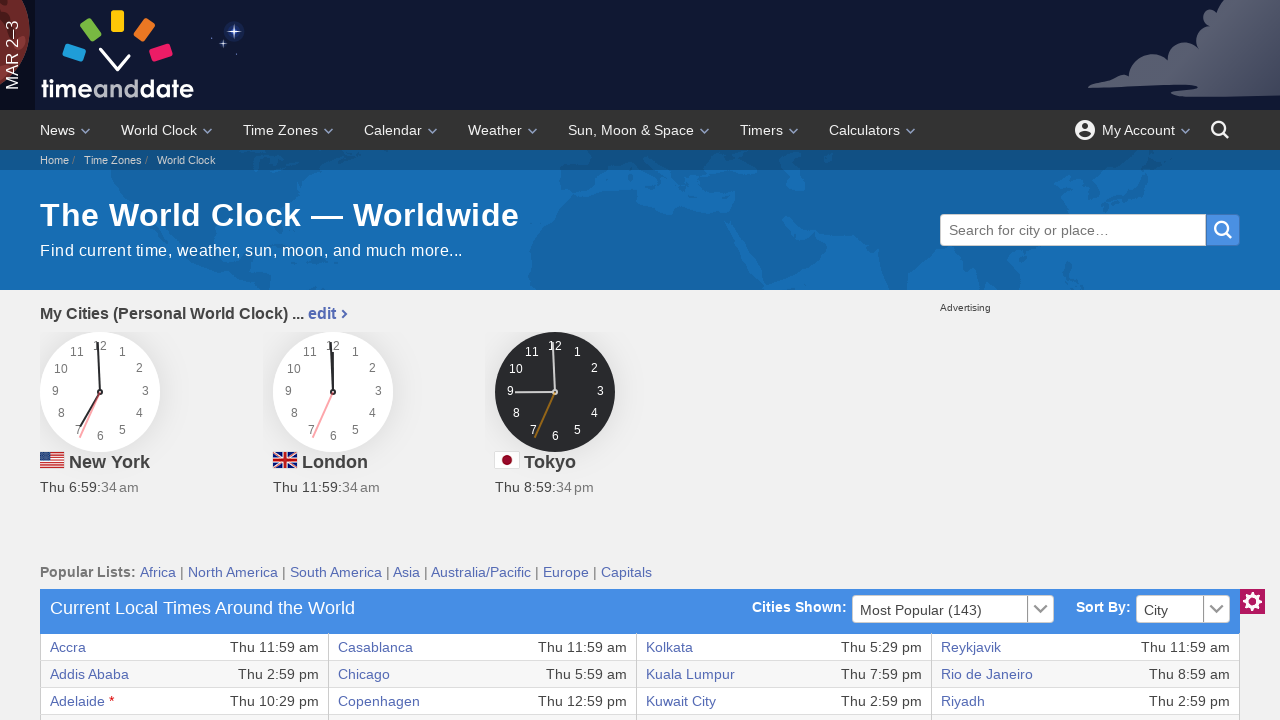

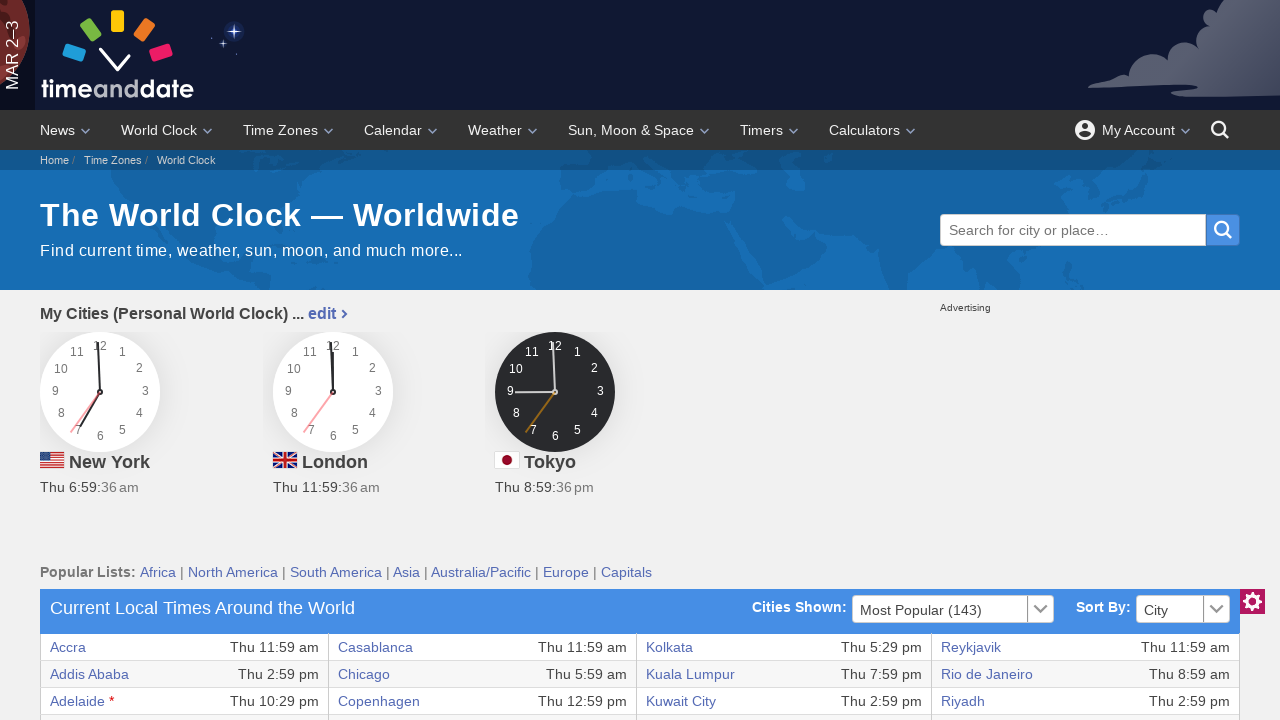